Tests window and tab handling functionality by opening new windows/tabs, switching between them, interacting with forms and alerts, then closing child windows

Starting URL: https://www.hyrtutorials.com/p/window-handles-practice.html

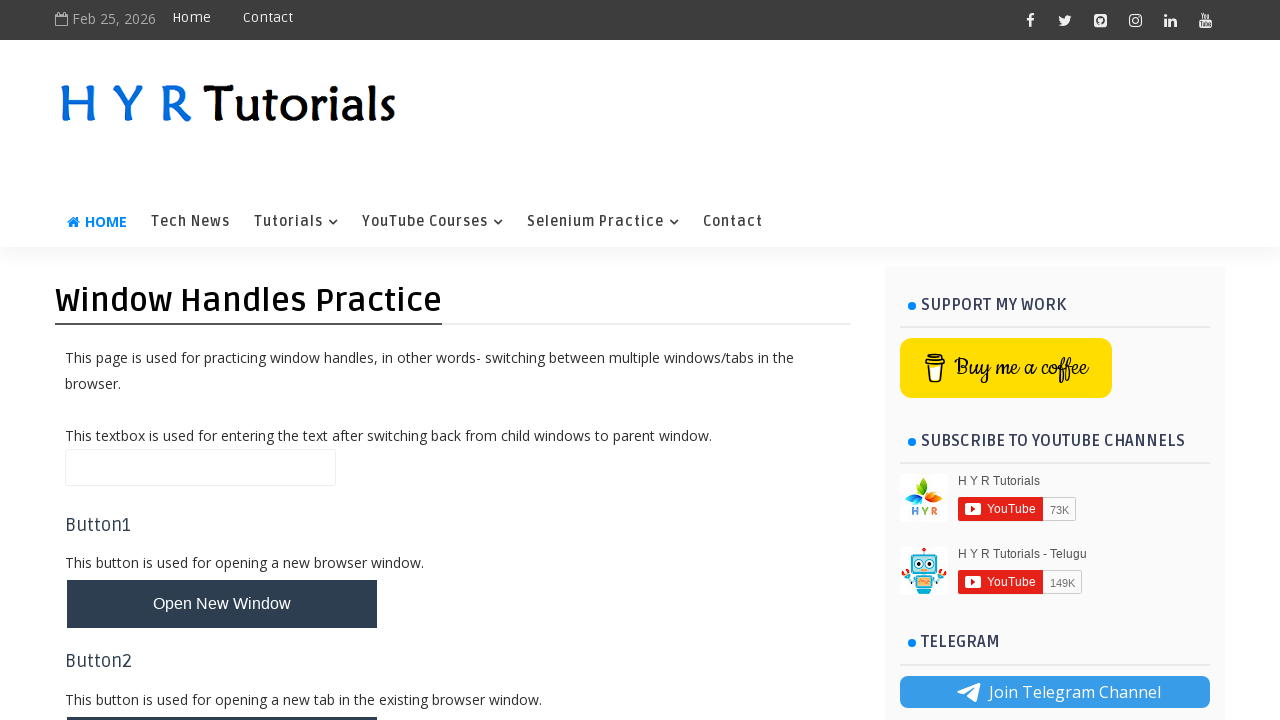

Clicked button to open new window at (222, 604) on #newWindowBtn
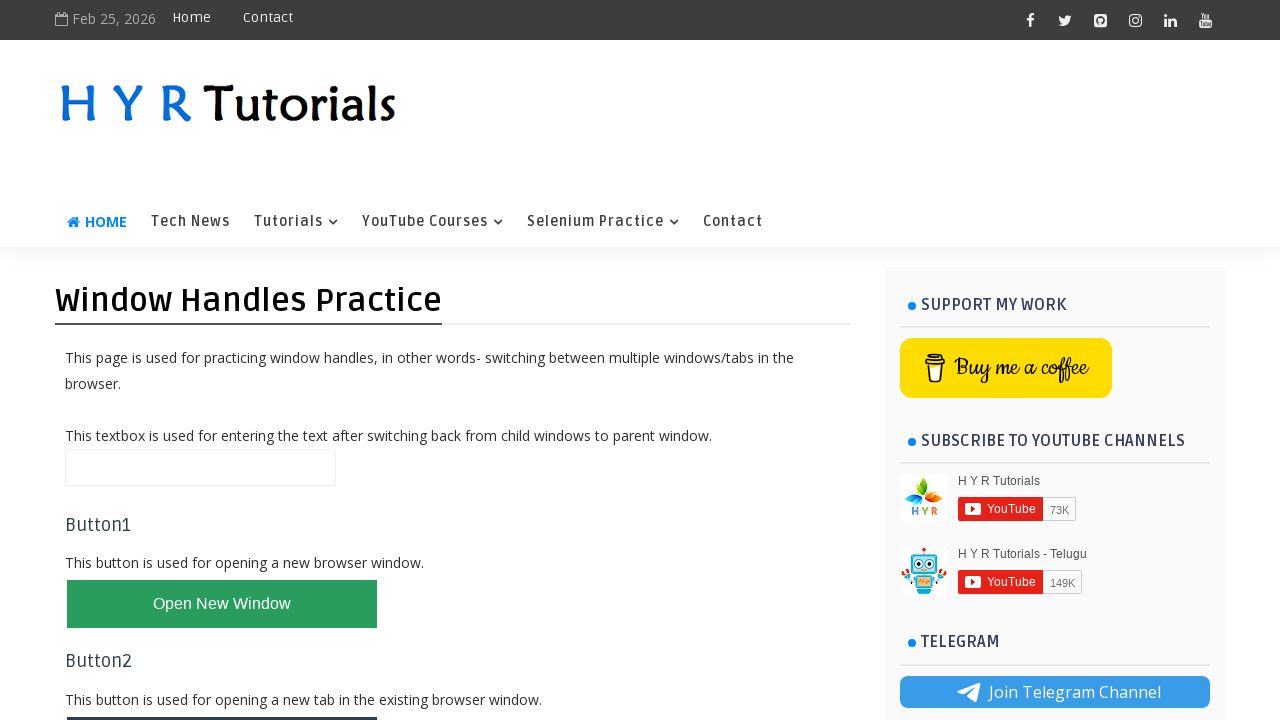

New window opened and detected at (222, 604) on #newWindowBtn
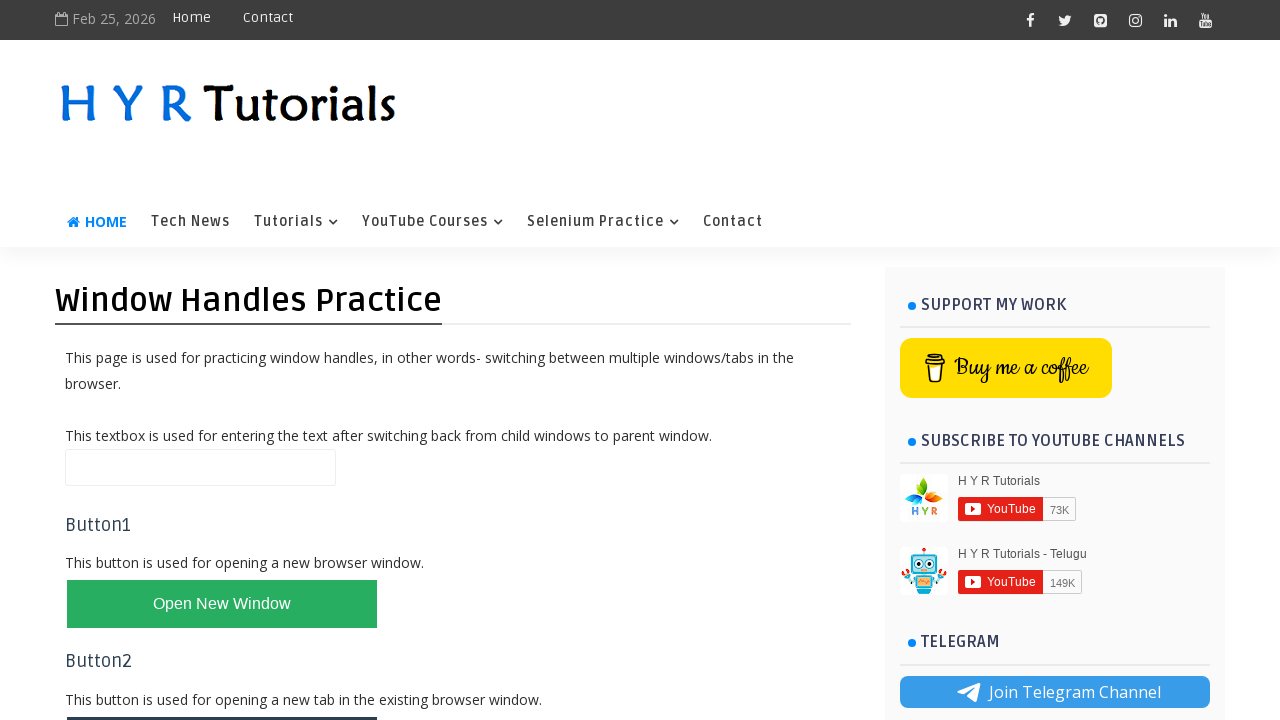

Filled first name field in new window with 'Jai Sri Ram' on #firstName
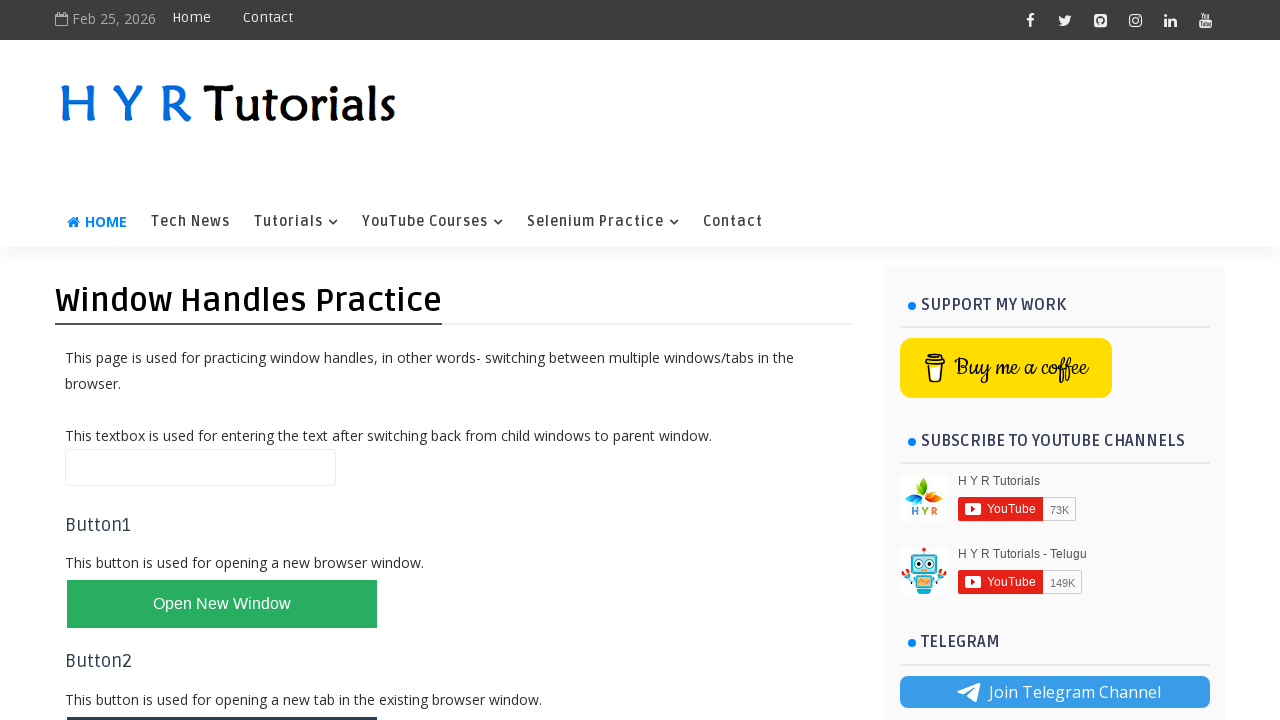

Closed new window
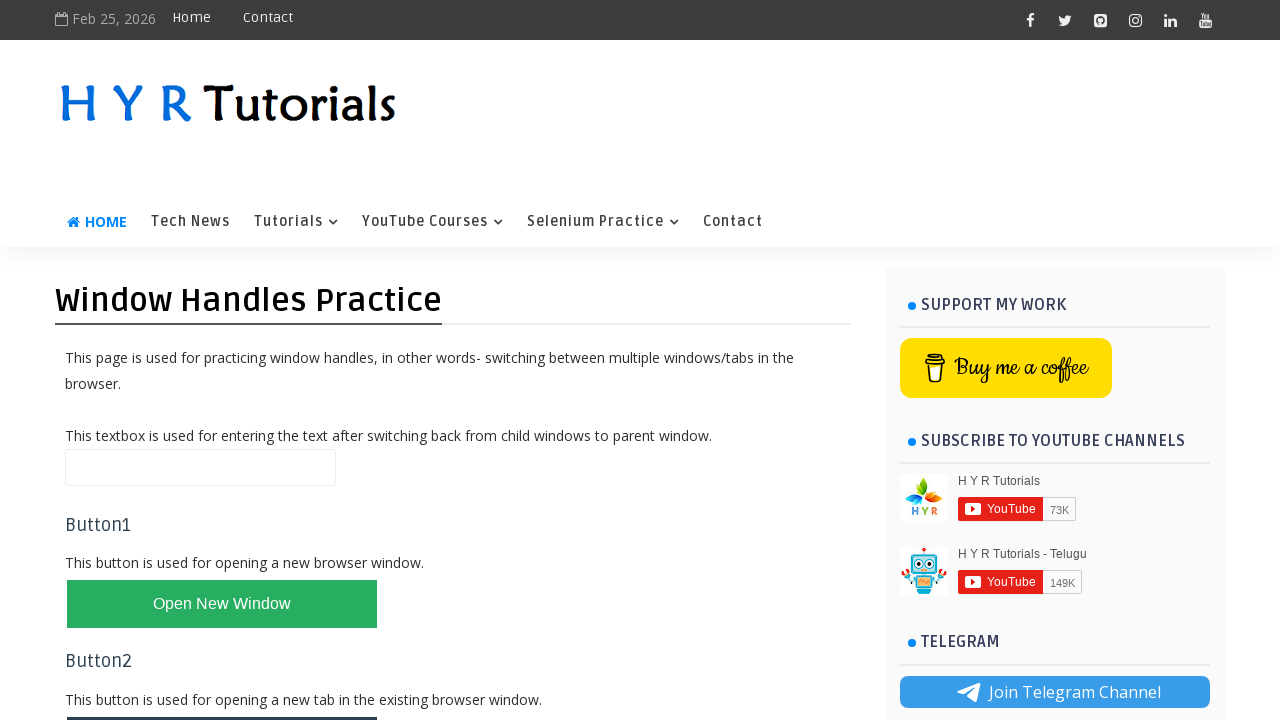

Filled name field on main page with 'Jai Hanumaa' on #name
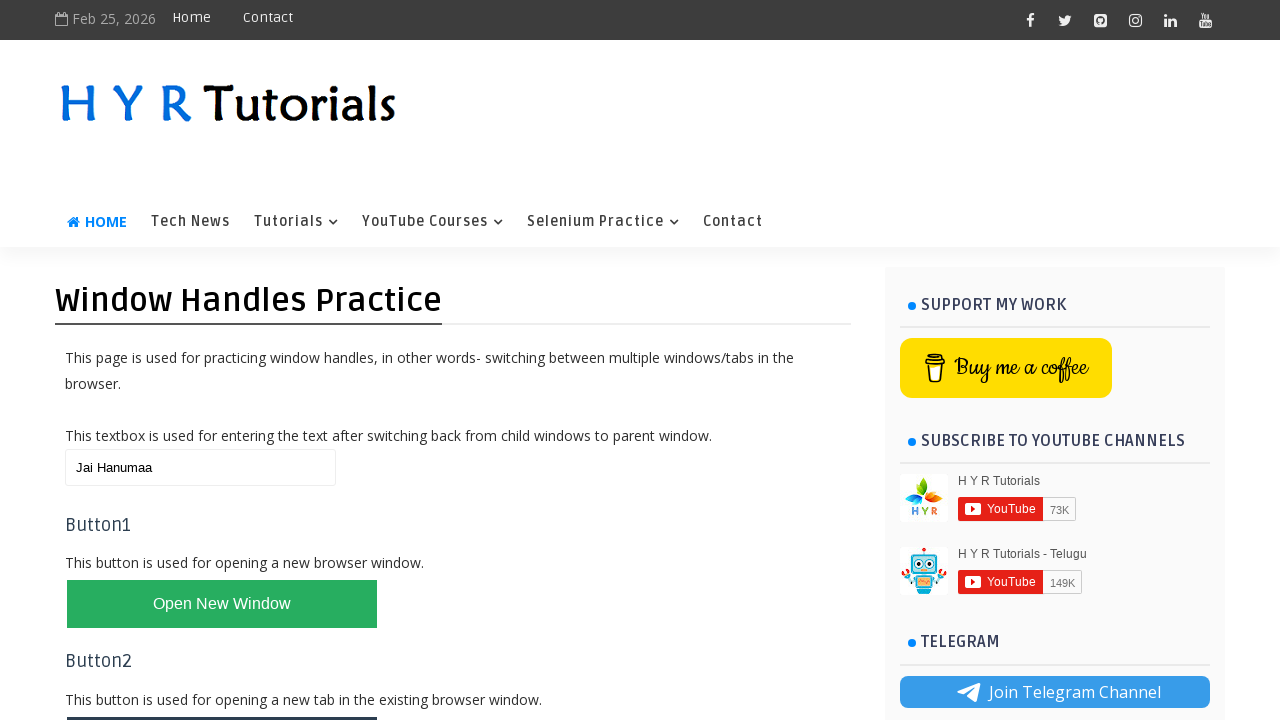

Clicked button to open new tab and new tab detected at (222, 696) on #newTabBtn
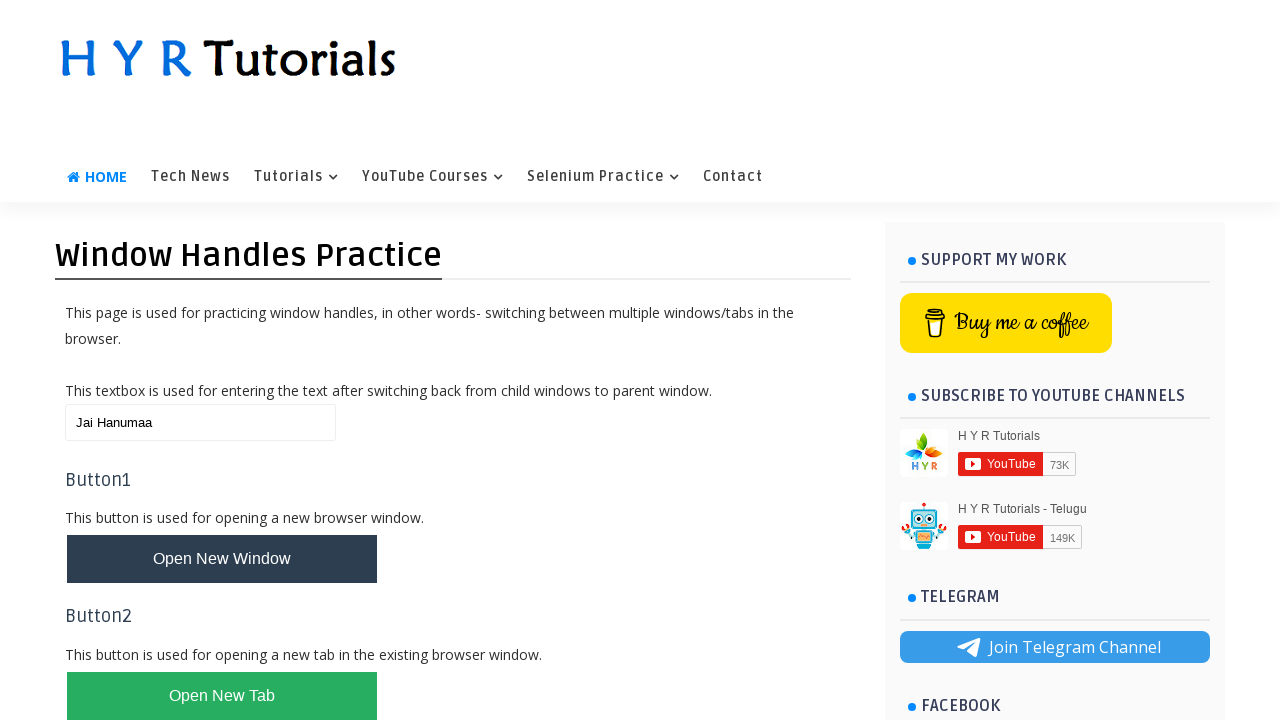

Clicked confirm box button in new tab at (114, 573) on #confirmBox
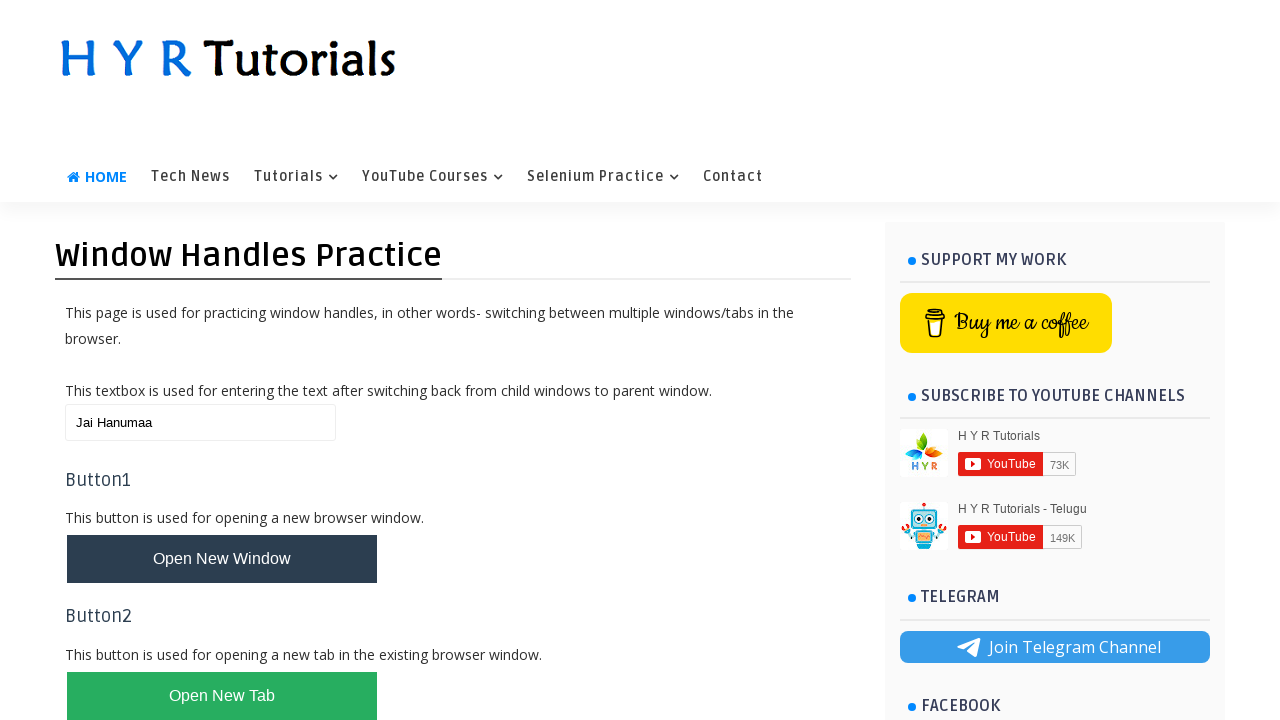

Clicked confirm box button again and accepted dialog at (114, 573) on #confirmBox
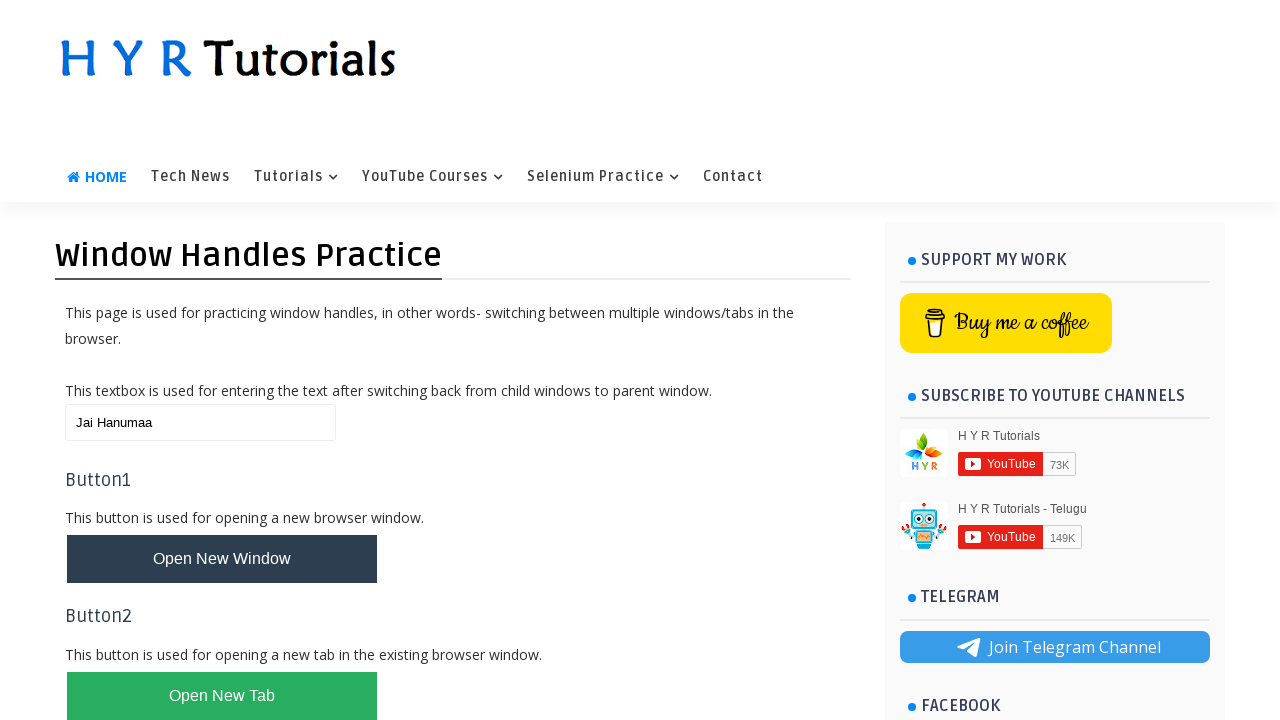

Closed new tab
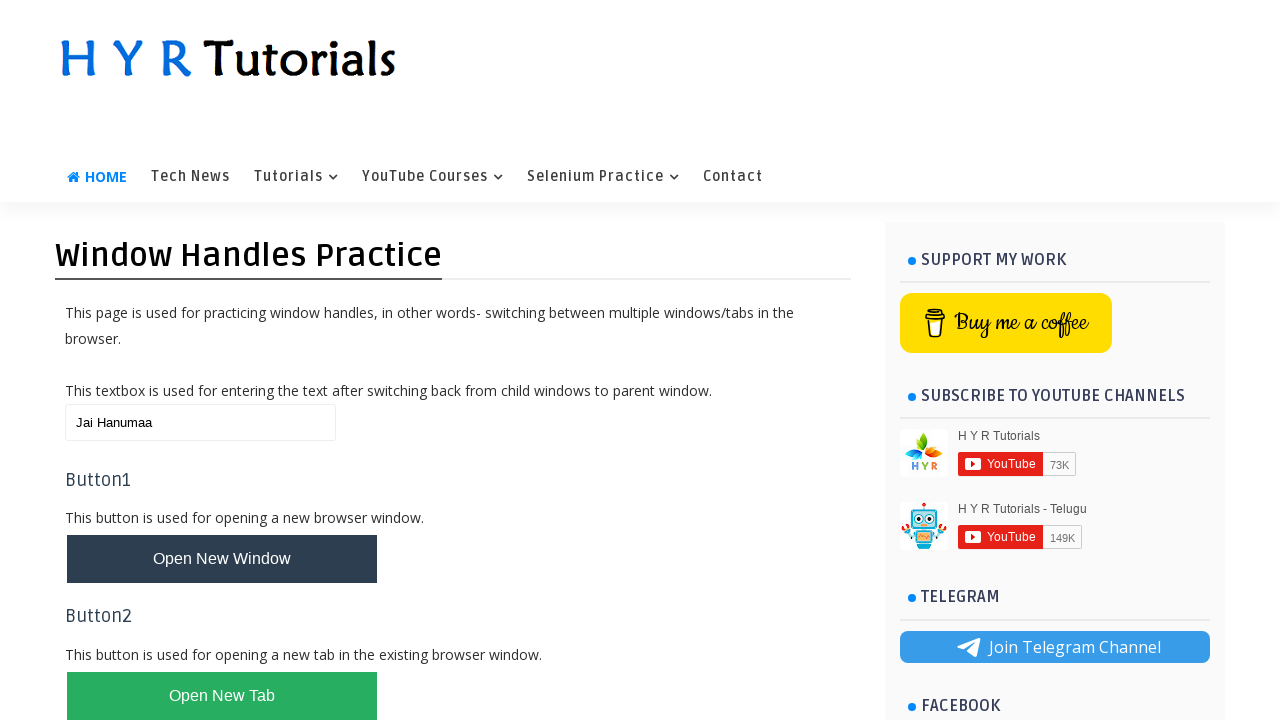

Filled name field on main page with 'Jai Jai Jai' on #name
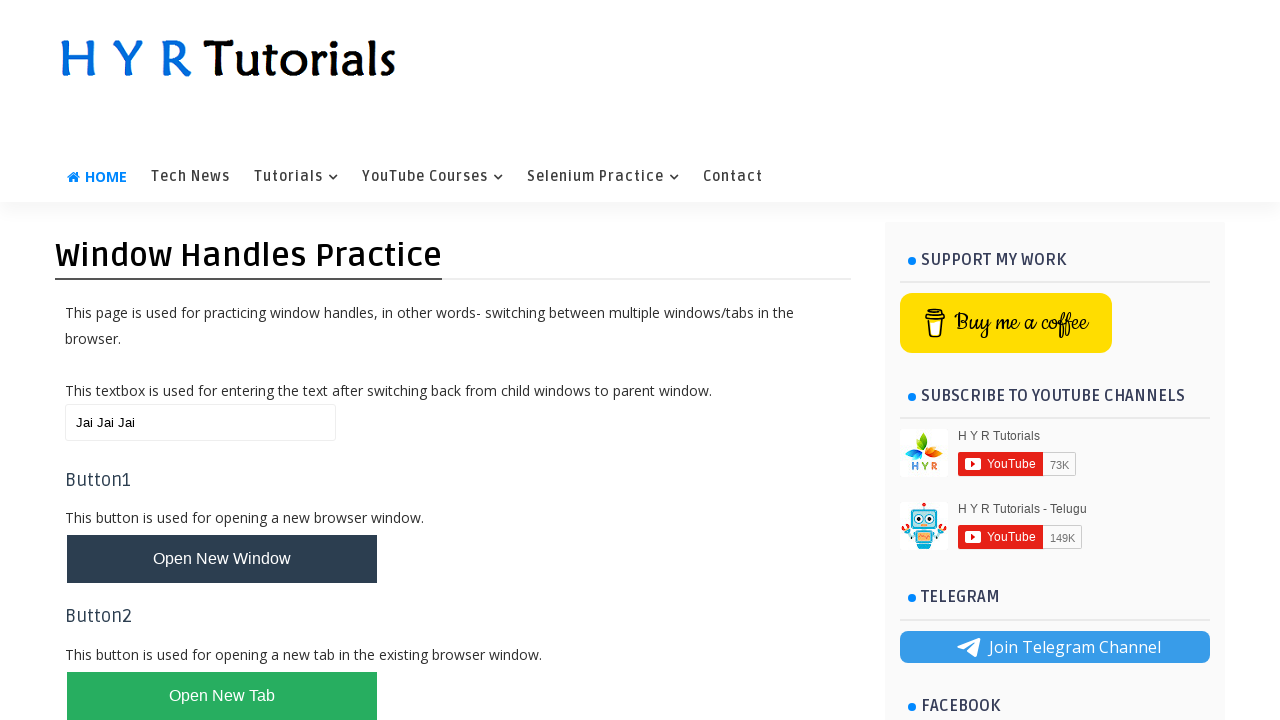

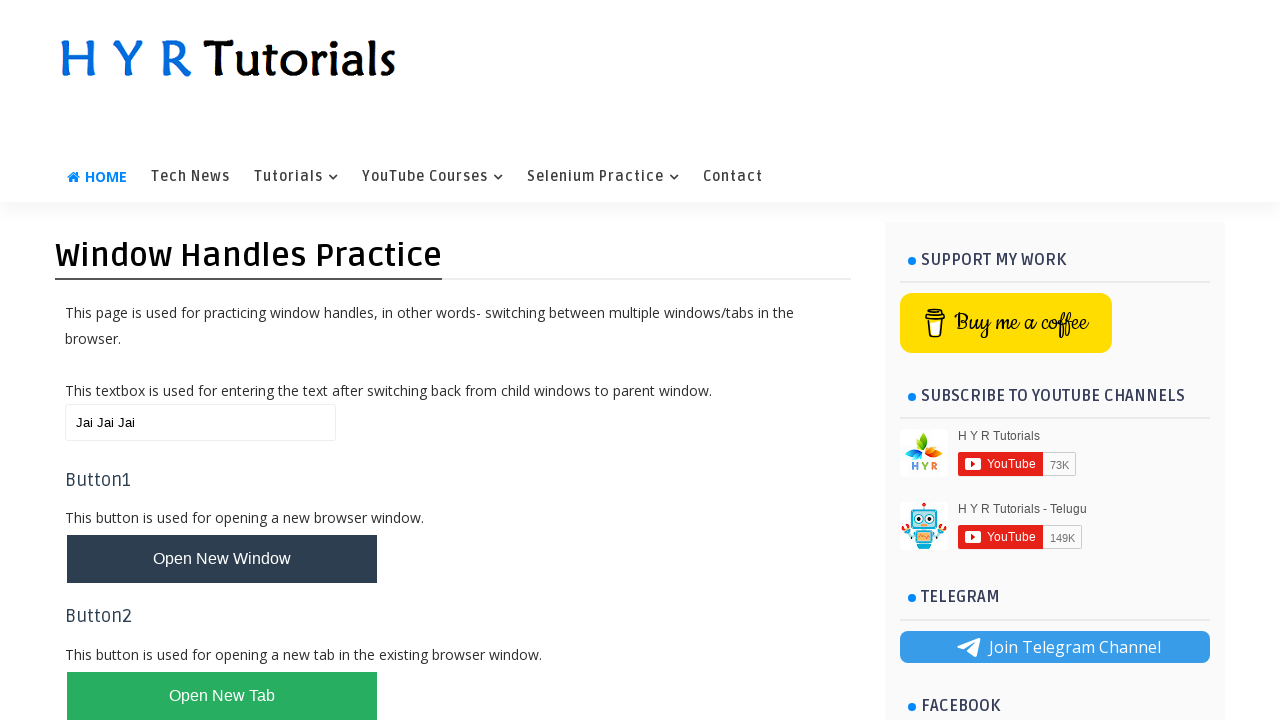